Tests that main and footer sections become visible when items are added

Starting URL: https://demo.playwright.dev/todomvc

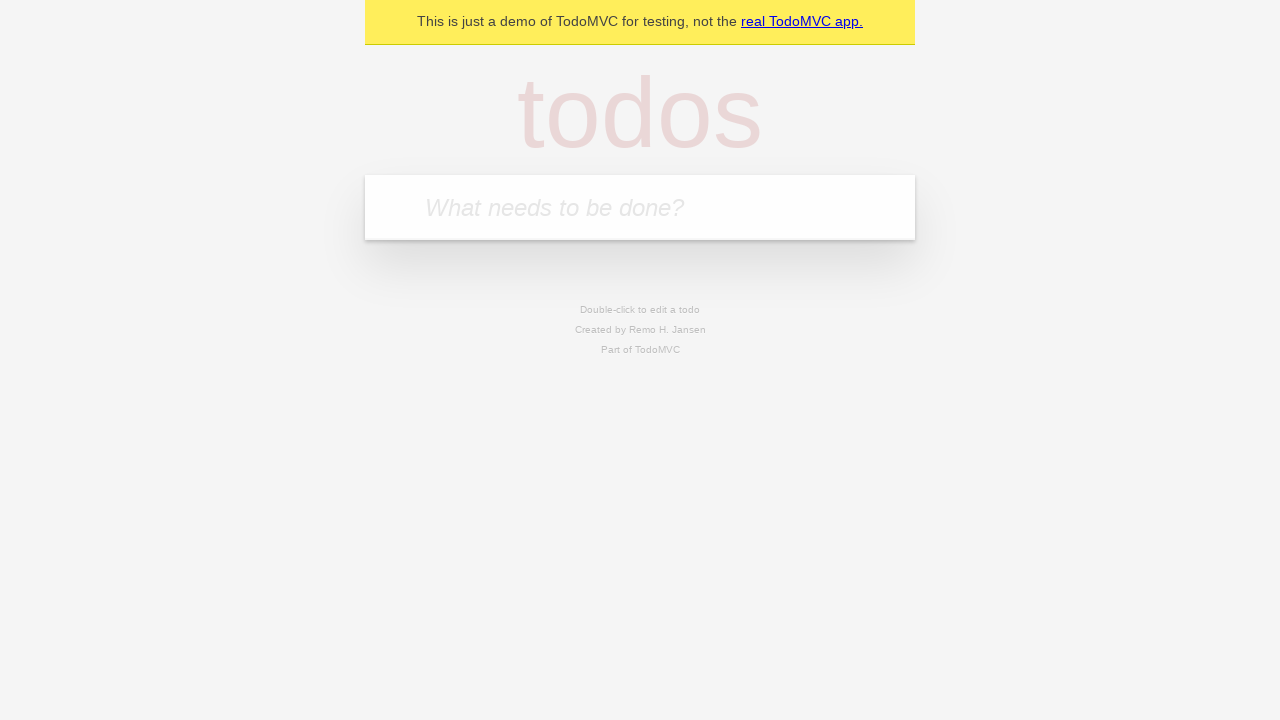

Filled todo input with 'buy some cheese' on internal:attr=[placeholder="What needs to be done?"i]
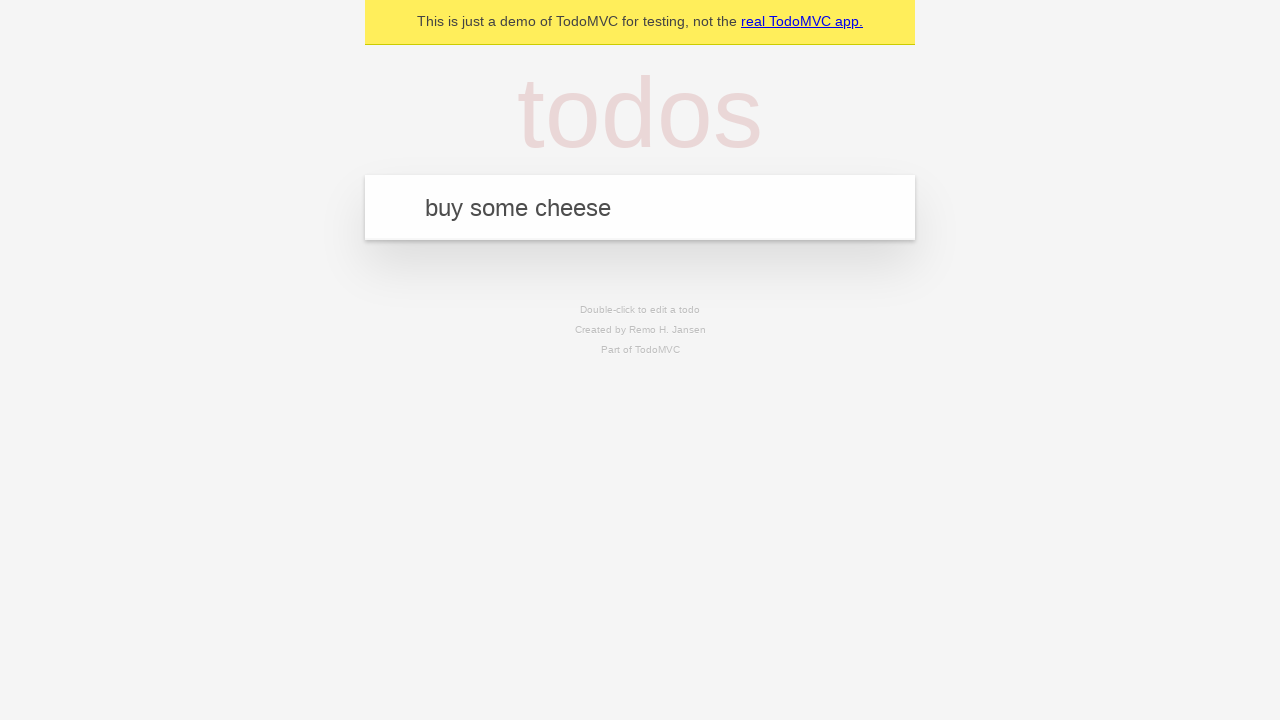

Pressed Enter to add todo item on internal:attr=[placeholder="What needs to be done?"i]
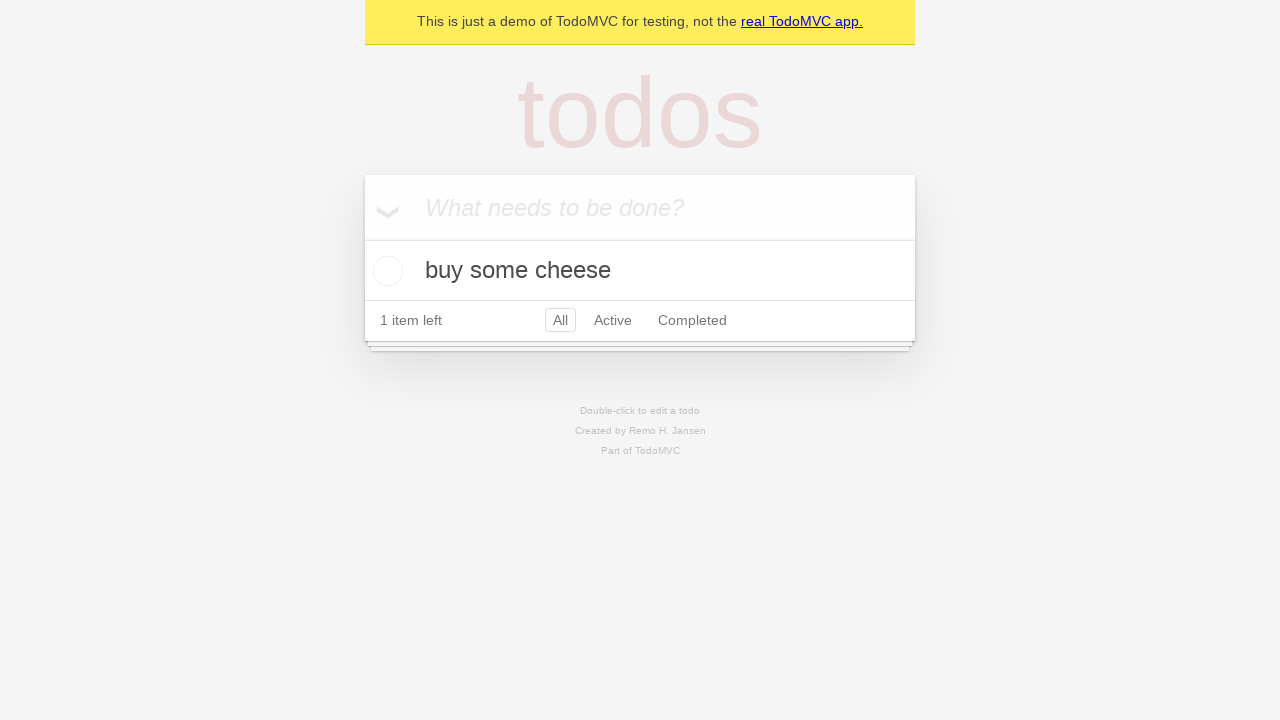

Main section (#main) became visible
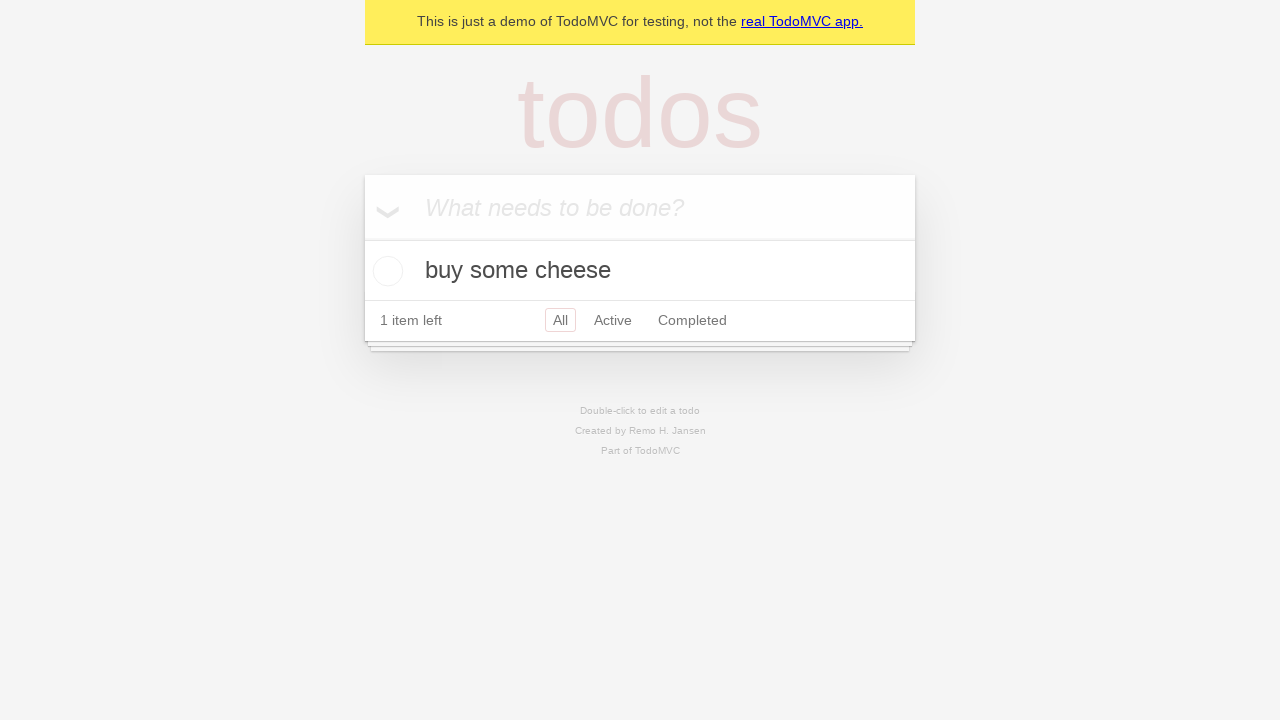

Footer section (#footer) became visible
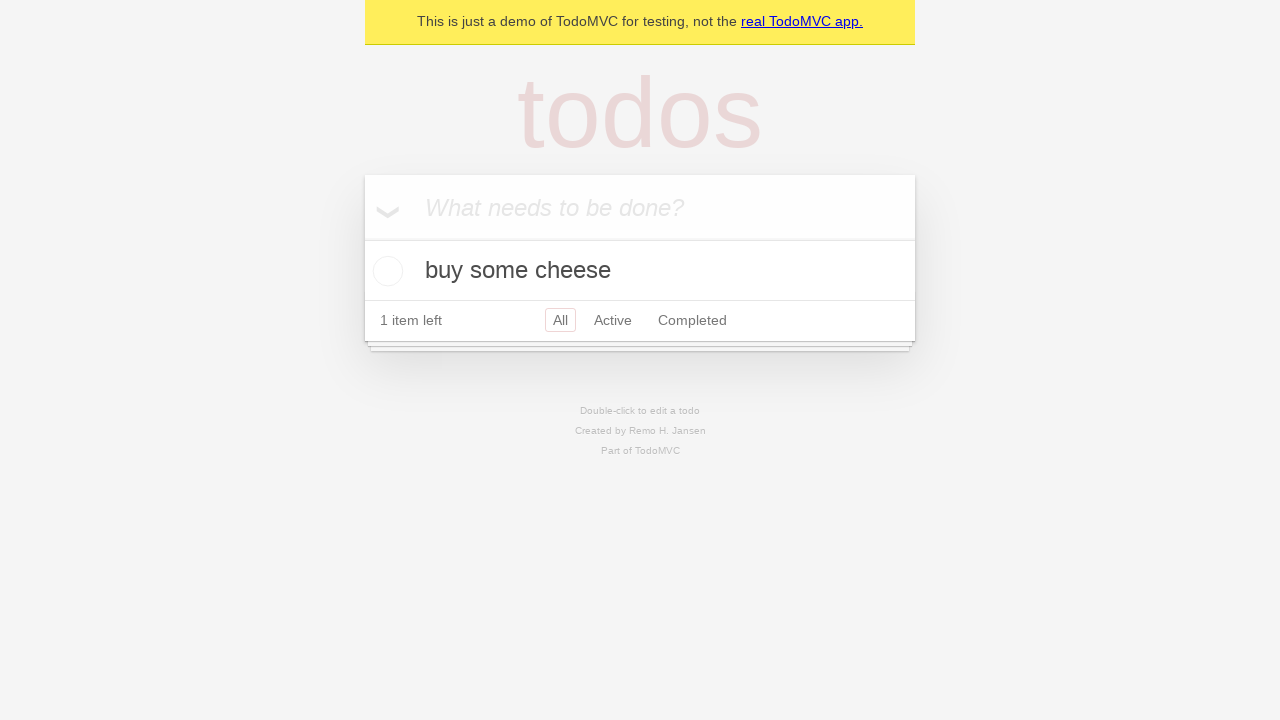

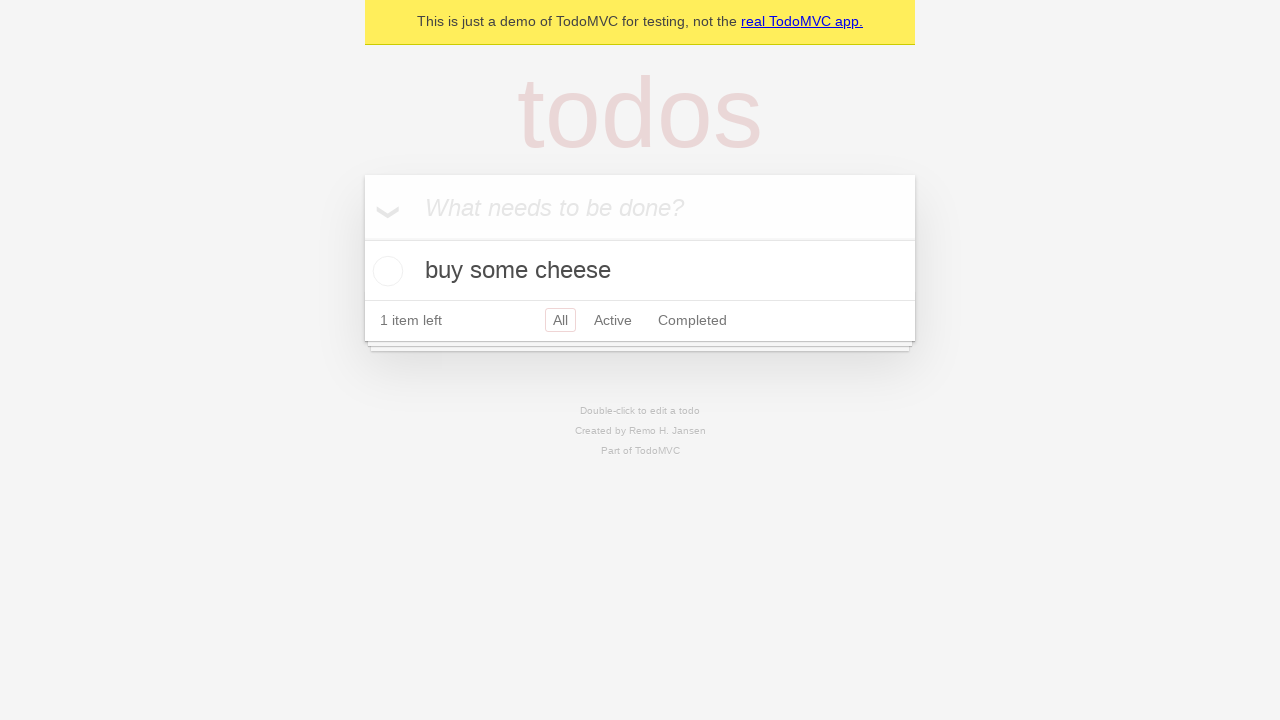